Tests clearing the complete state of all items by toggling the mark all checkbox

Starting URL: https://demo.playwright.dev/todomvc

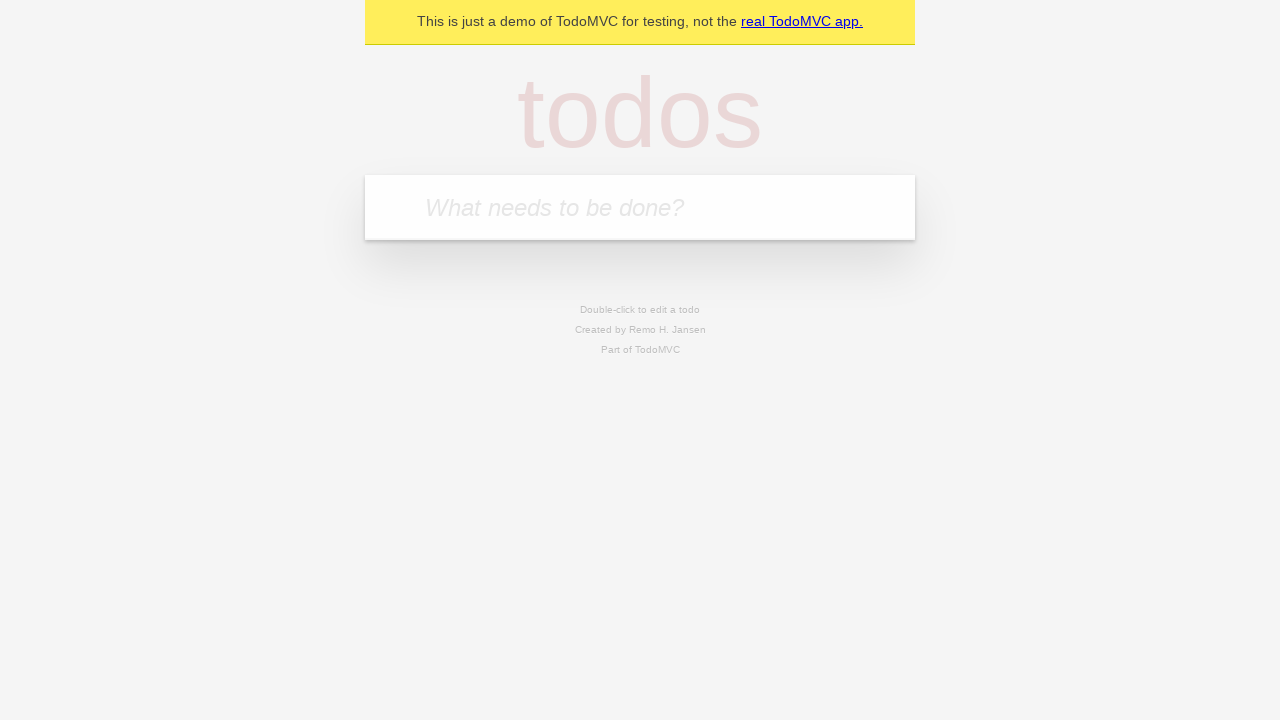

Filled todo input with 'buy some cheese' on internal:attr=[placeholder="What needs to be done?"i]
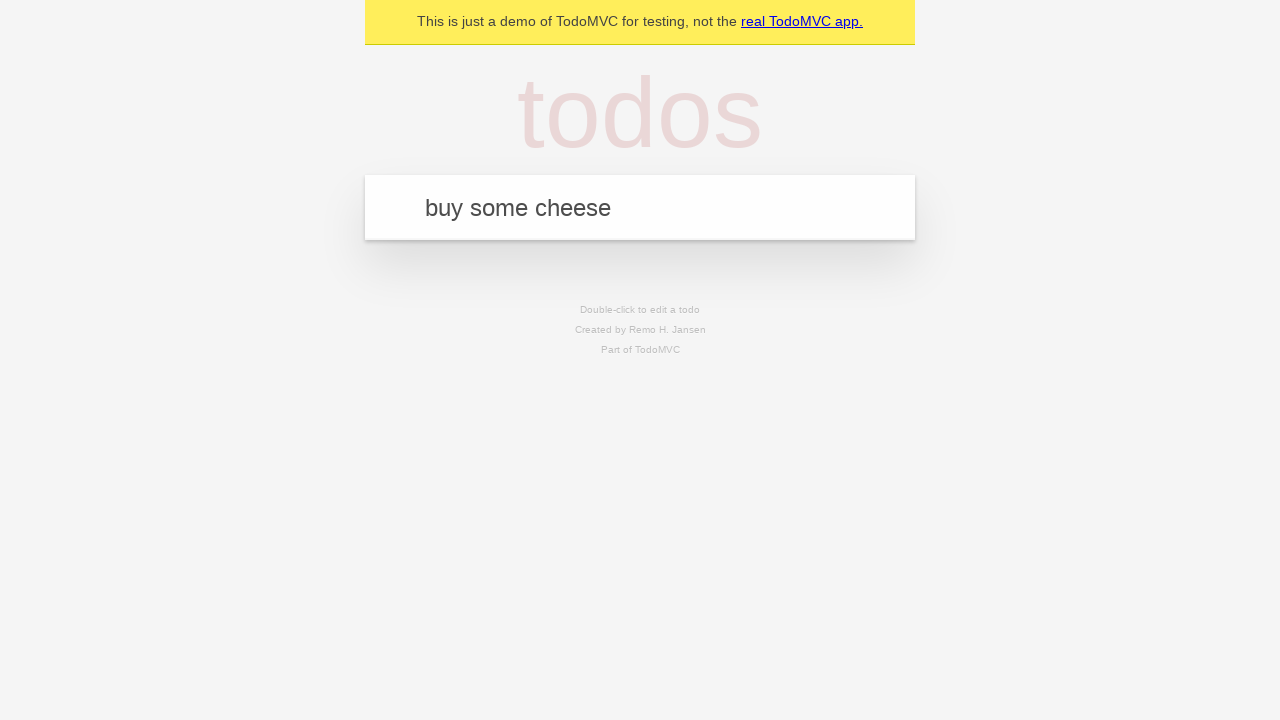

Pressed Enter to add first todo on internal:attr=[placeholder="What needs to be done?"i]
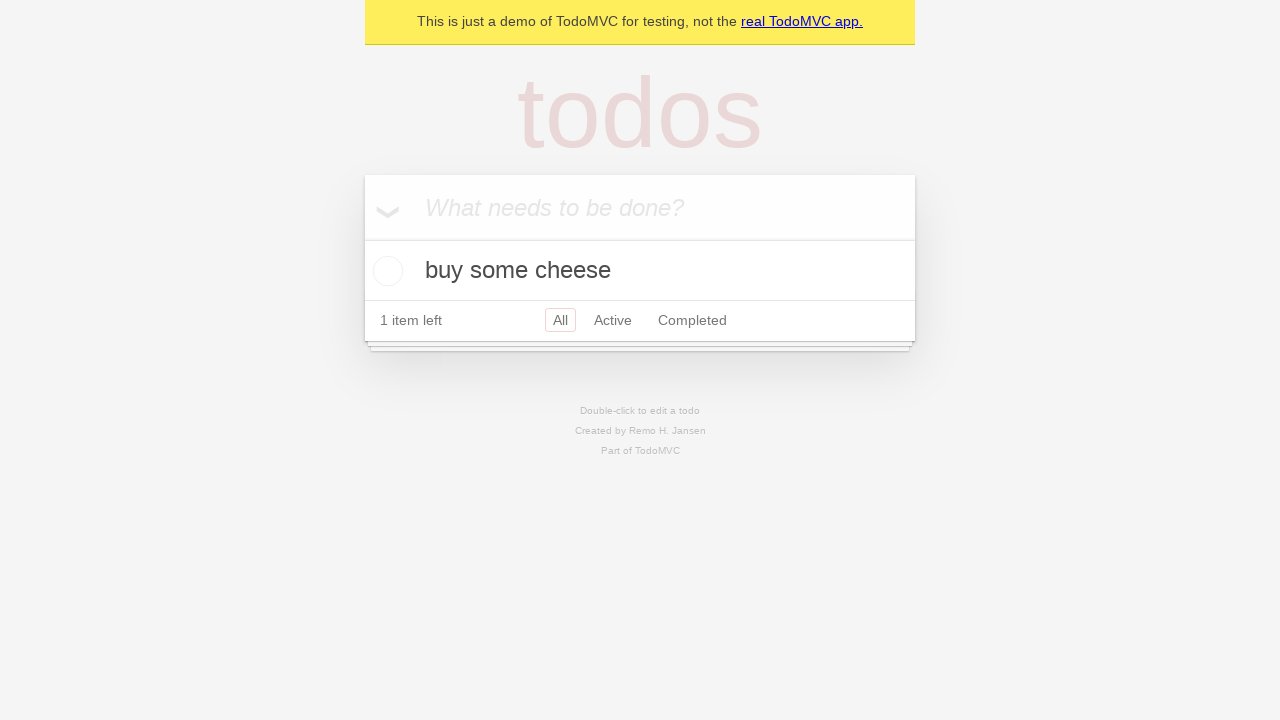

Filled todo input with 'feed the cat' on internal:attr=[placeholder="What needs to be done?"i]
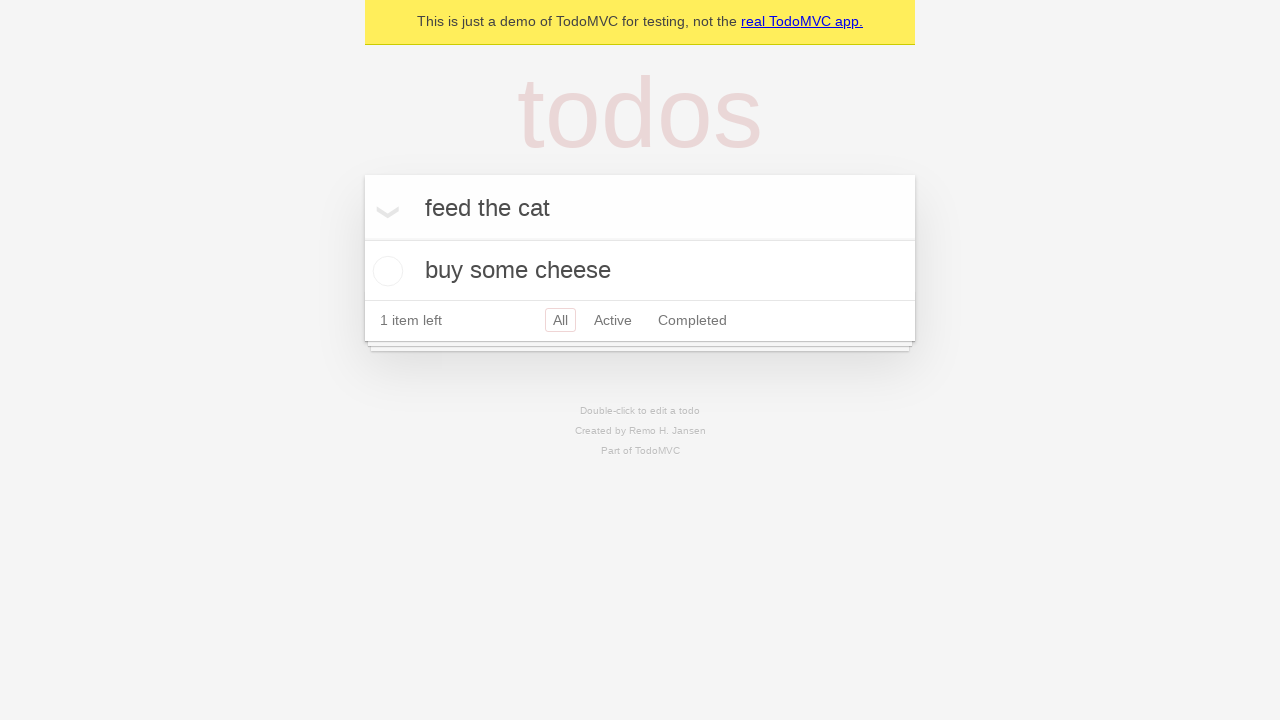

Pressed Enter to add second todo on internal:attr=[placeholder="What needs to be done?"i]
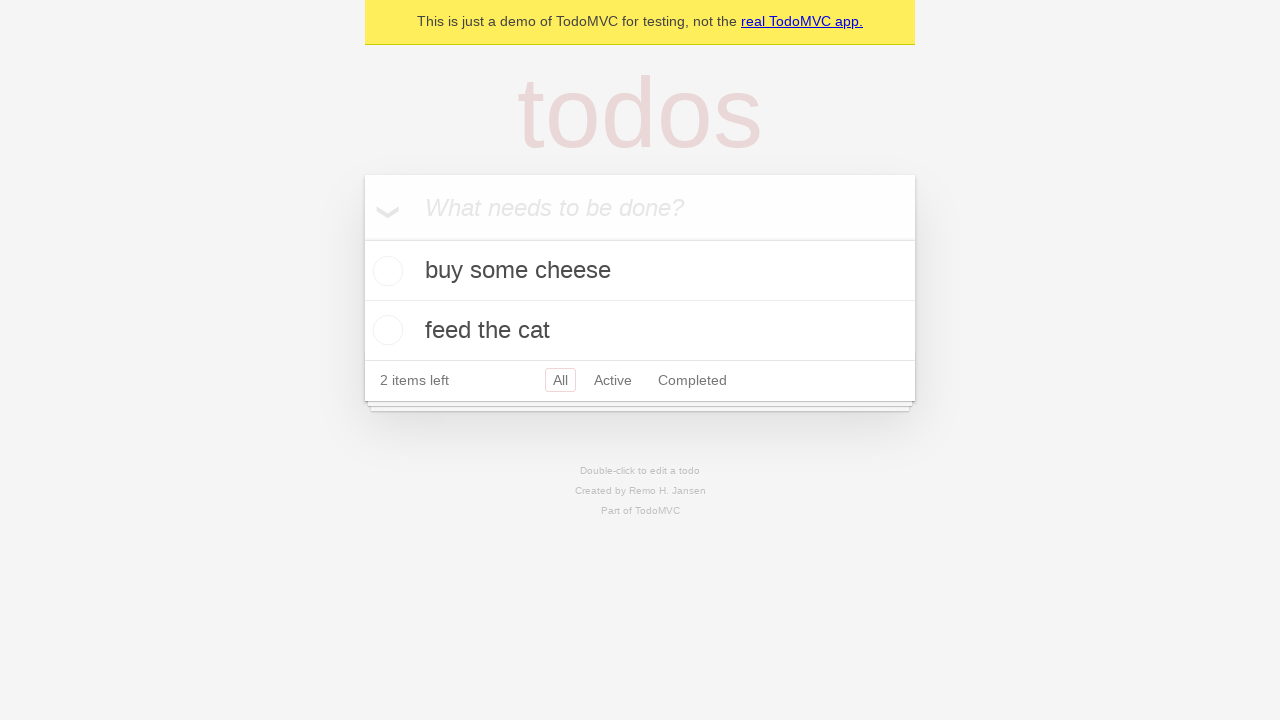

Filled todo input with 'book a doctors appointment' on internal:attr=[placeholder="What needs to be done?"i]
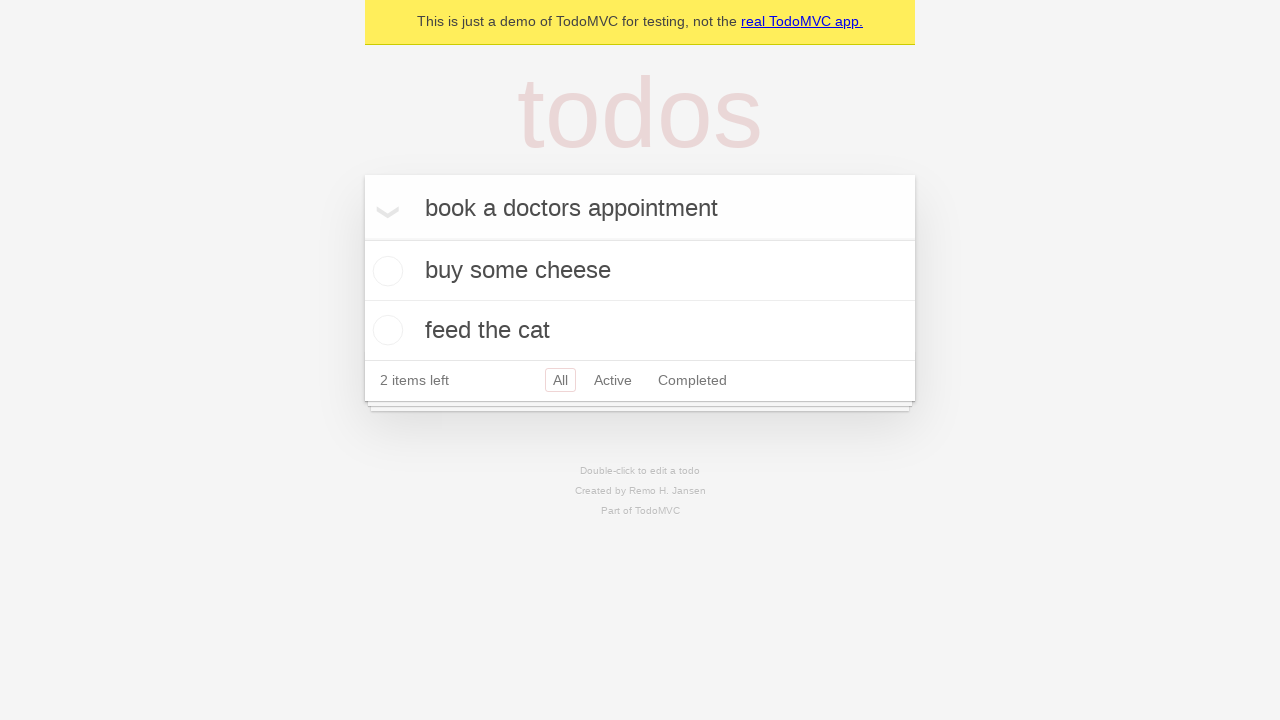

Pressed Enter to add third todo on internal:attr=[placeholder="What needs to be done?"i]
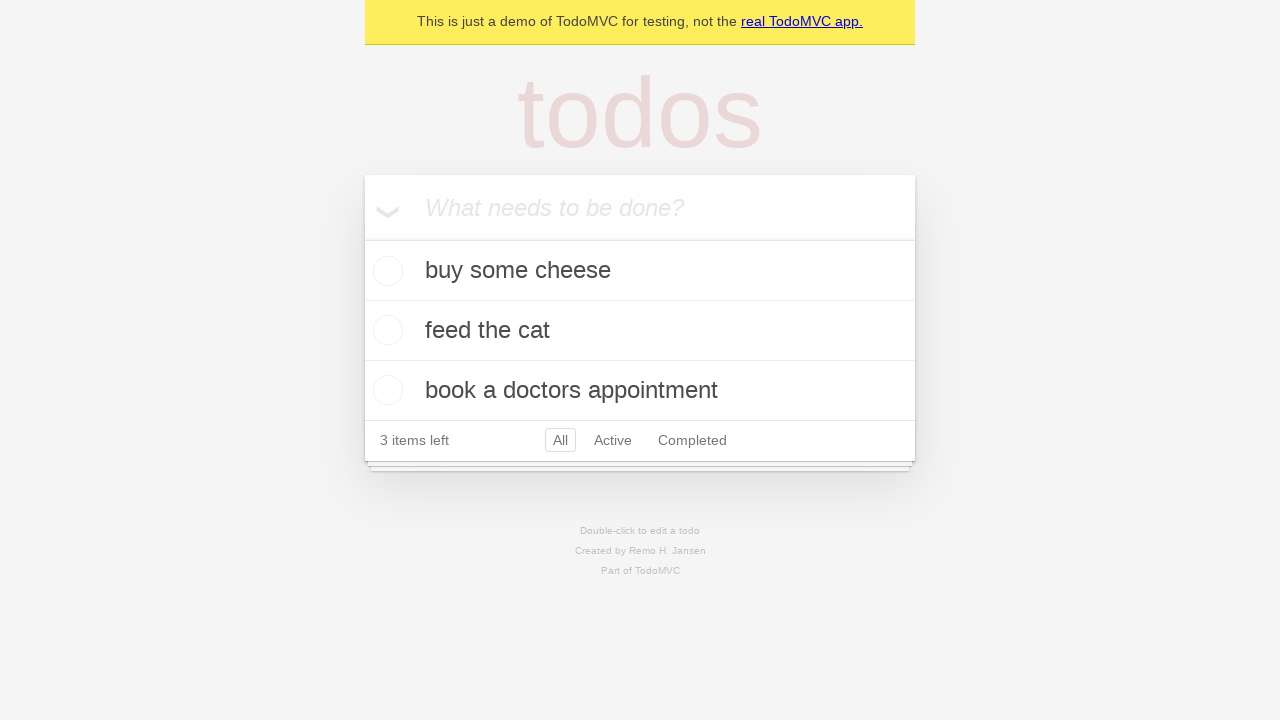

Waited for all three todos to appear
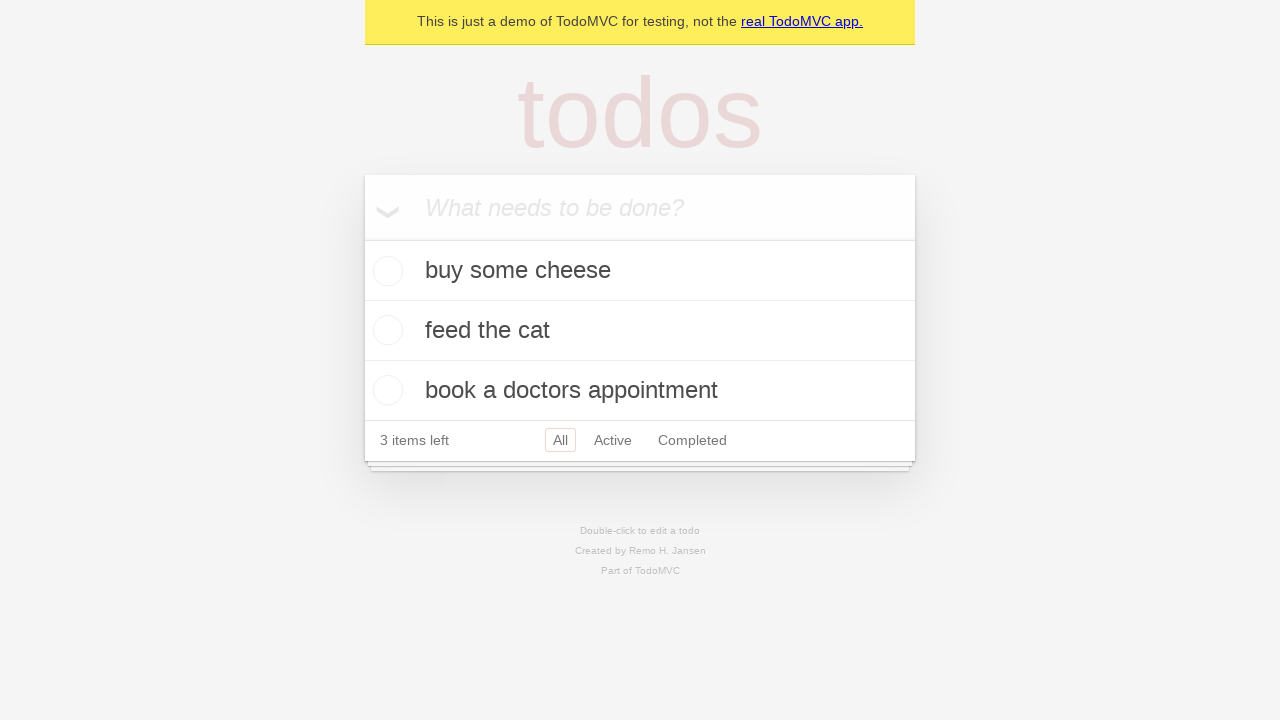

Checked mark all as complete checkbox to mark all todos complete at (362, 238) on internal:label="Mark all as complete"i
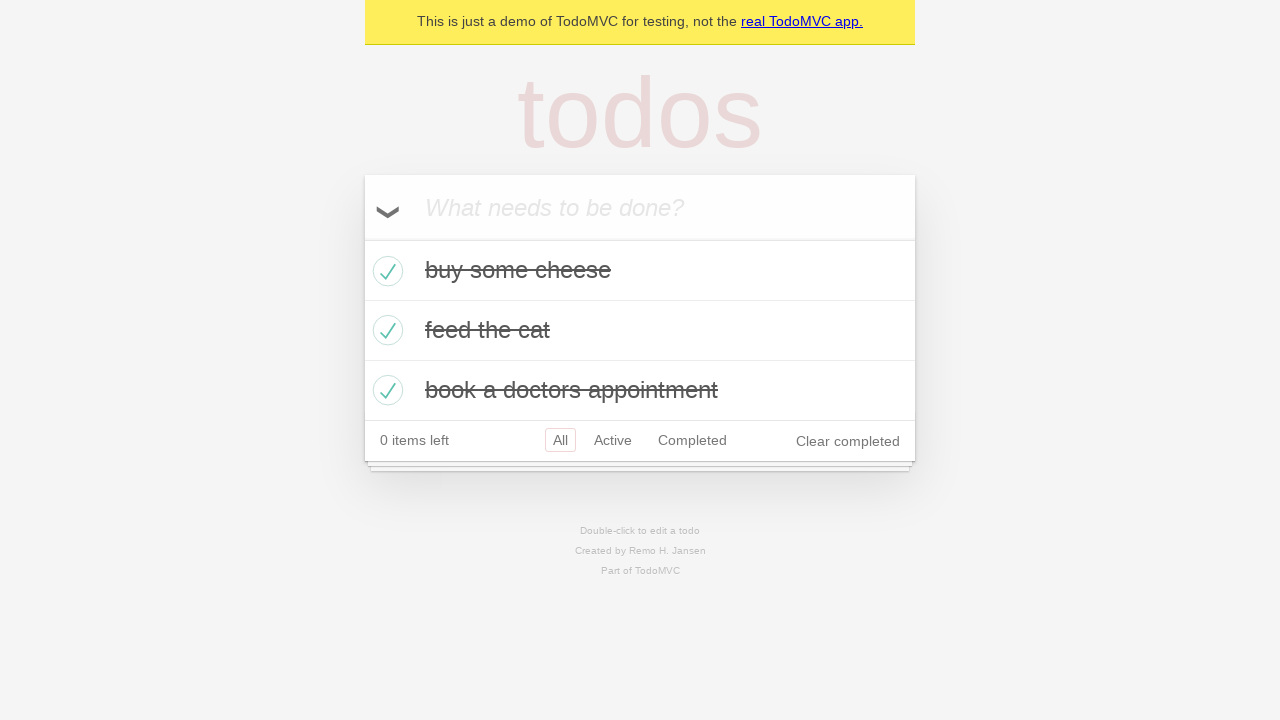

Unchecked mark all as complete checkbox to clear complete state of all todos at (362, 238) on internal:label="Mark all as complete"i
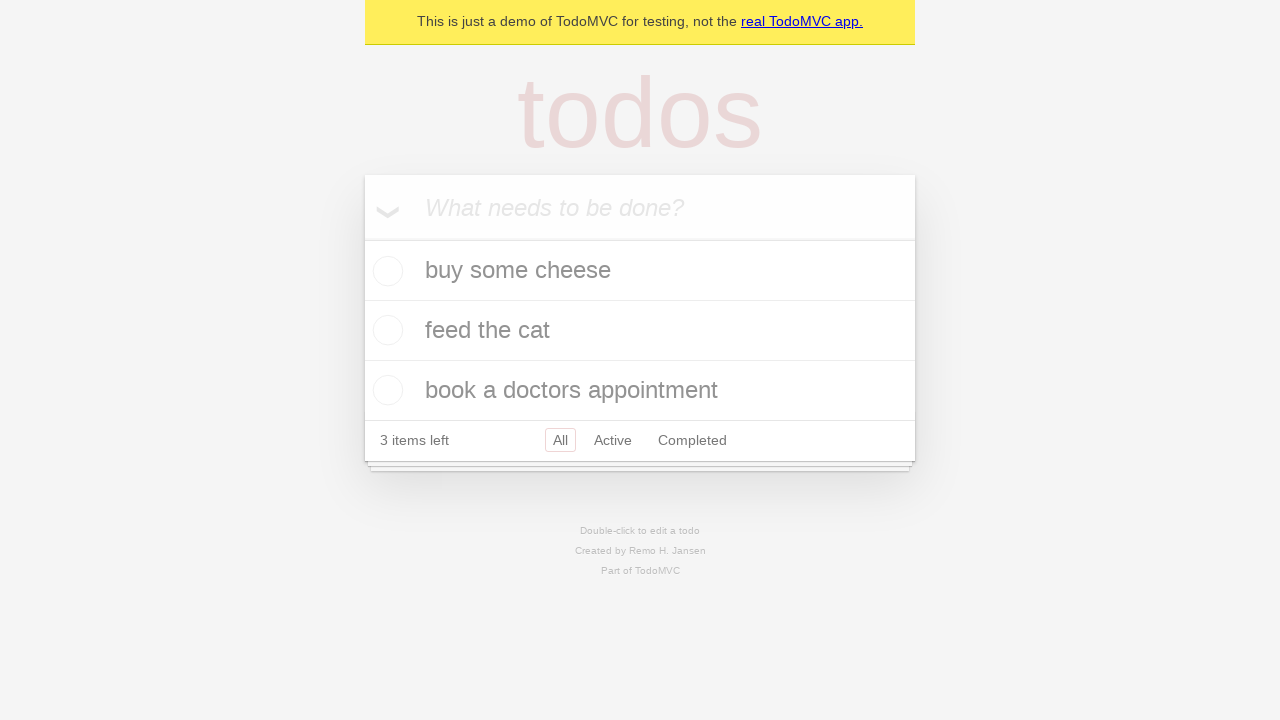

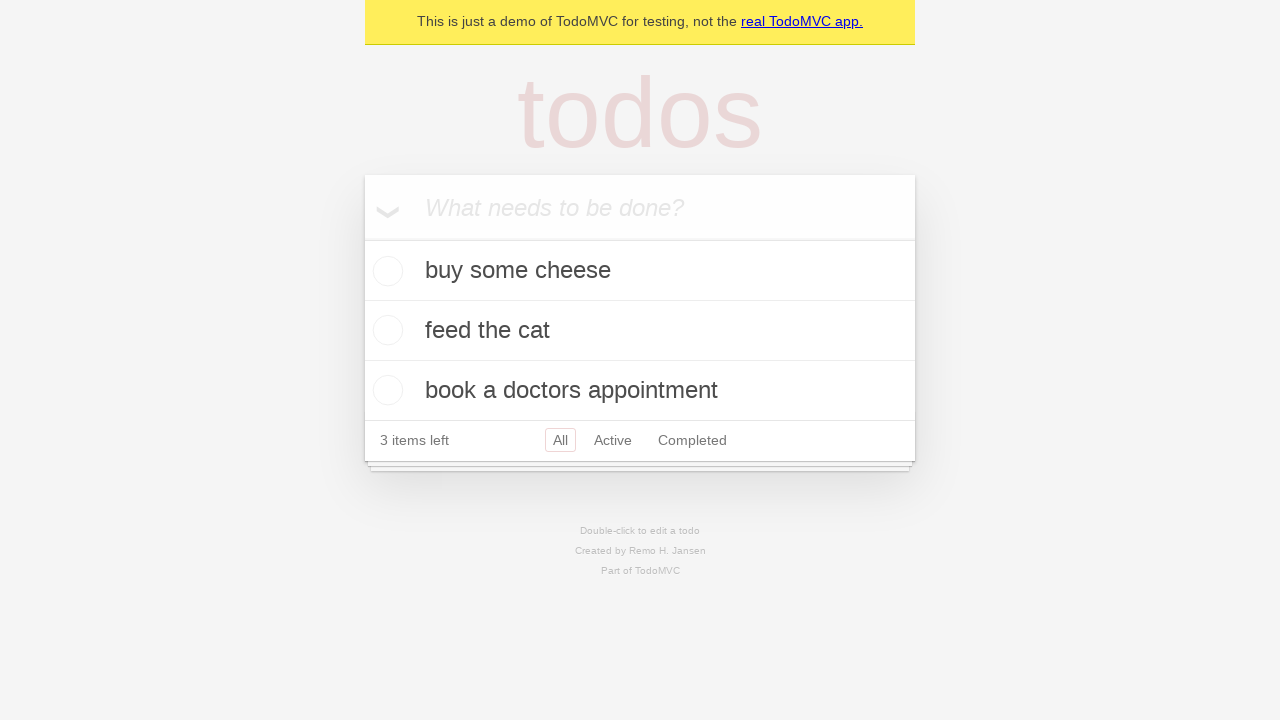